Tests confirmation alert by clicking a button and accepting the confirmation dialog

Starting URL: https://igorsmasc.github.io/alertas_atividade_selenium/

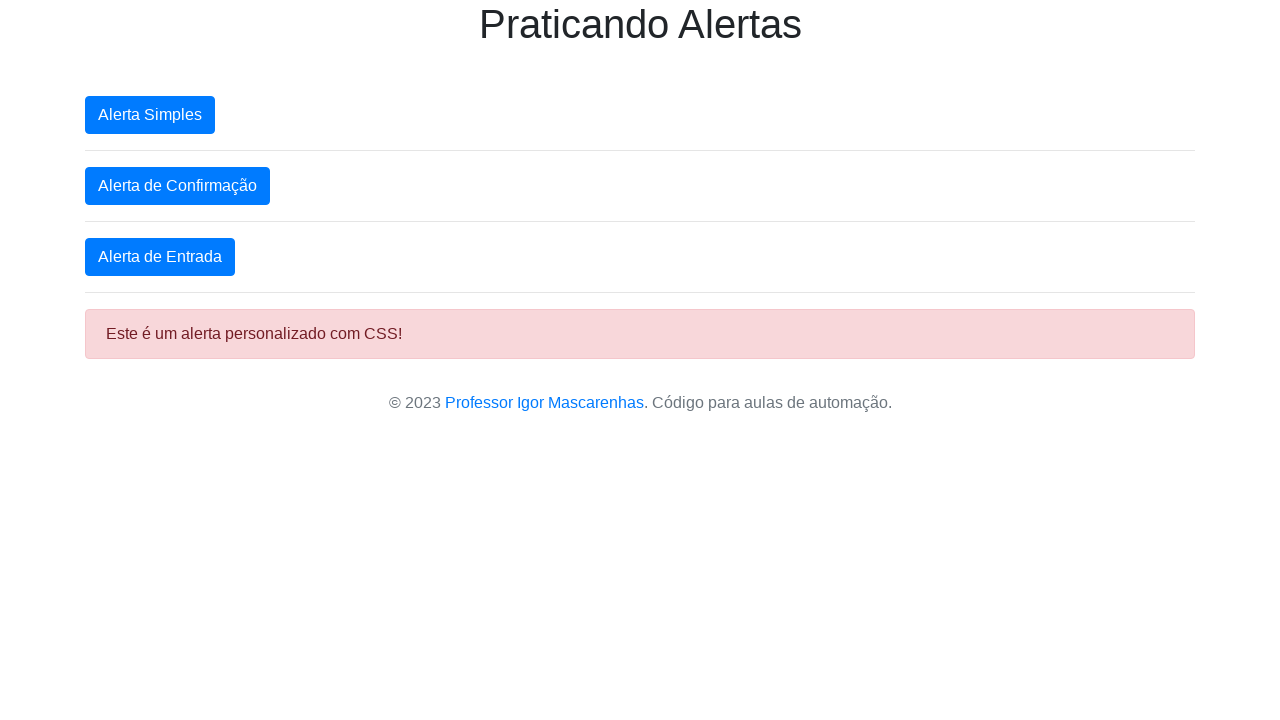

Set up dialog handler to accept confirmation alerts
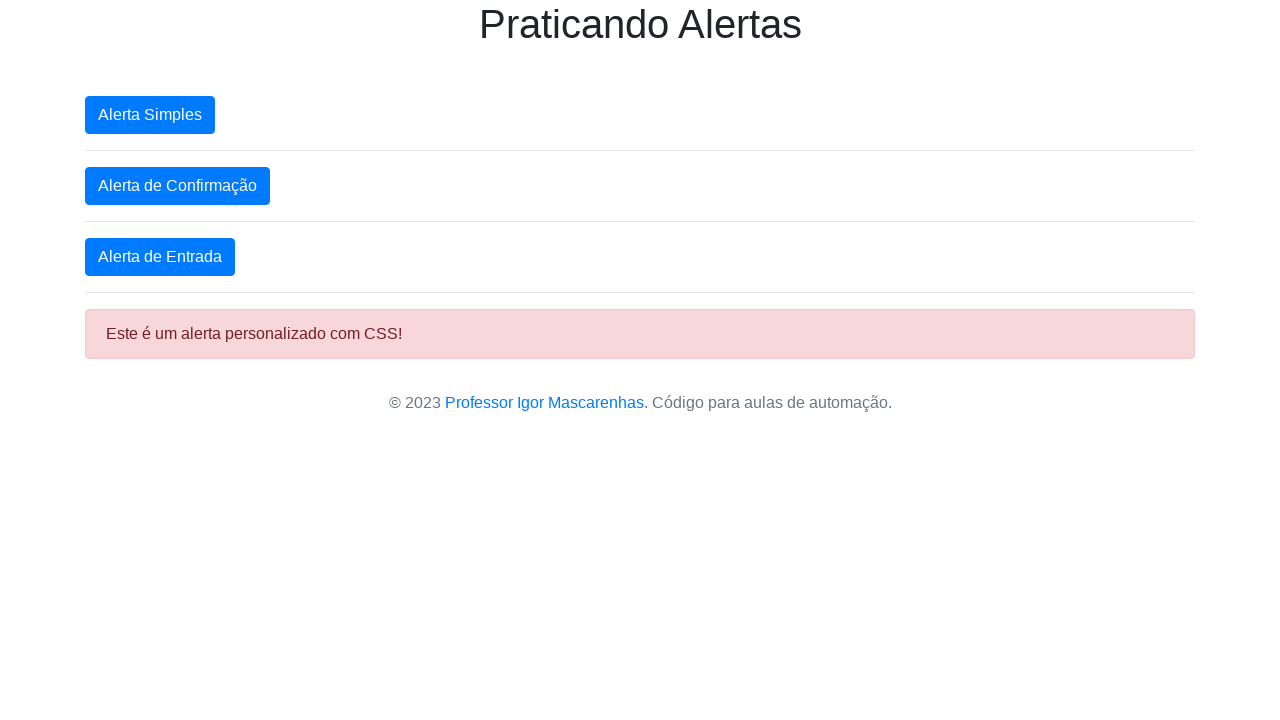

Clicked the confirmation alert button at (178, 186) on xpath=/html/body/div[1]/button[2]
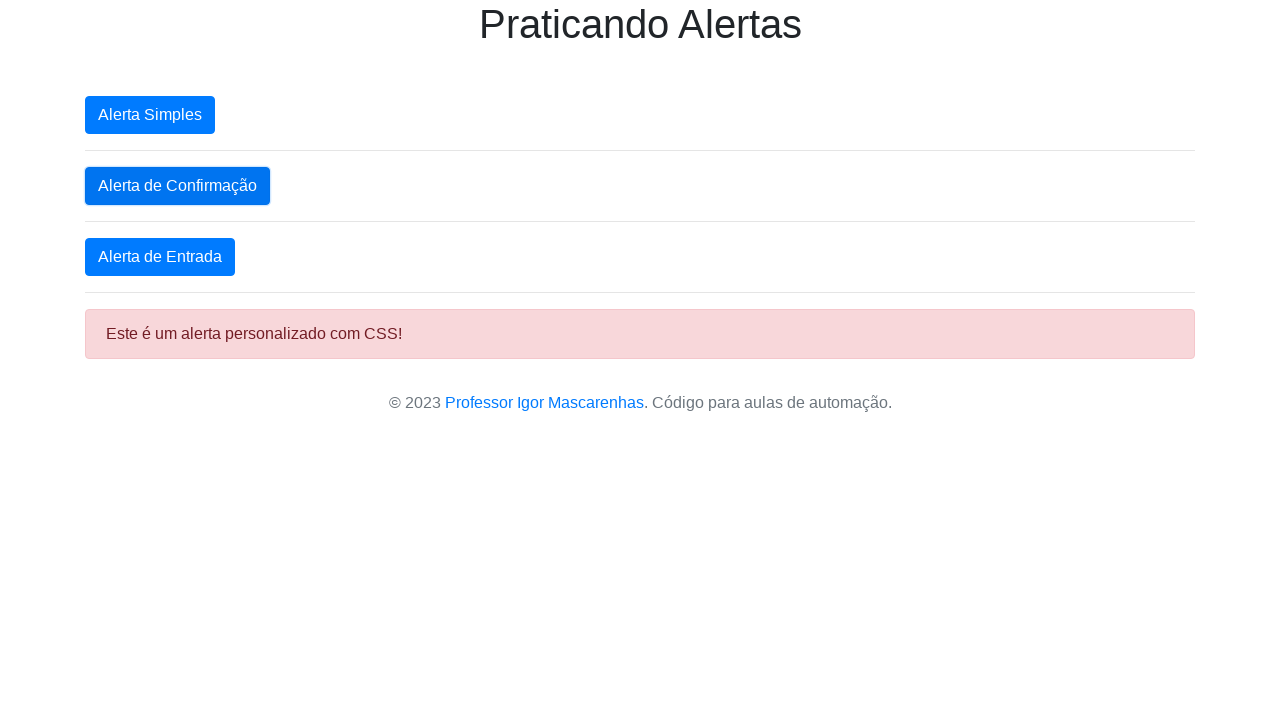

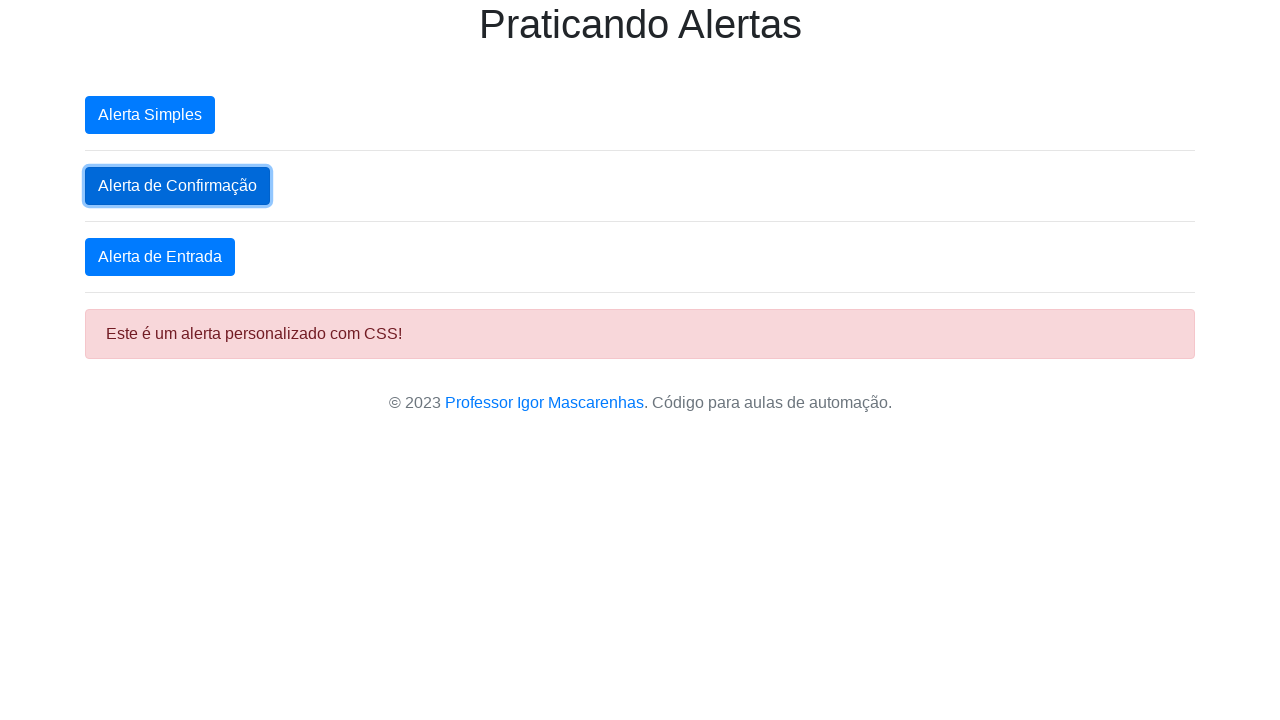